Tests that the "Köşe Yazıları" (opinion columns) page loads correctly by verifying the URL contains the expected path and the h1 heading contains relevant text.

Starting URL: https://egundem.com/kose-yazilari

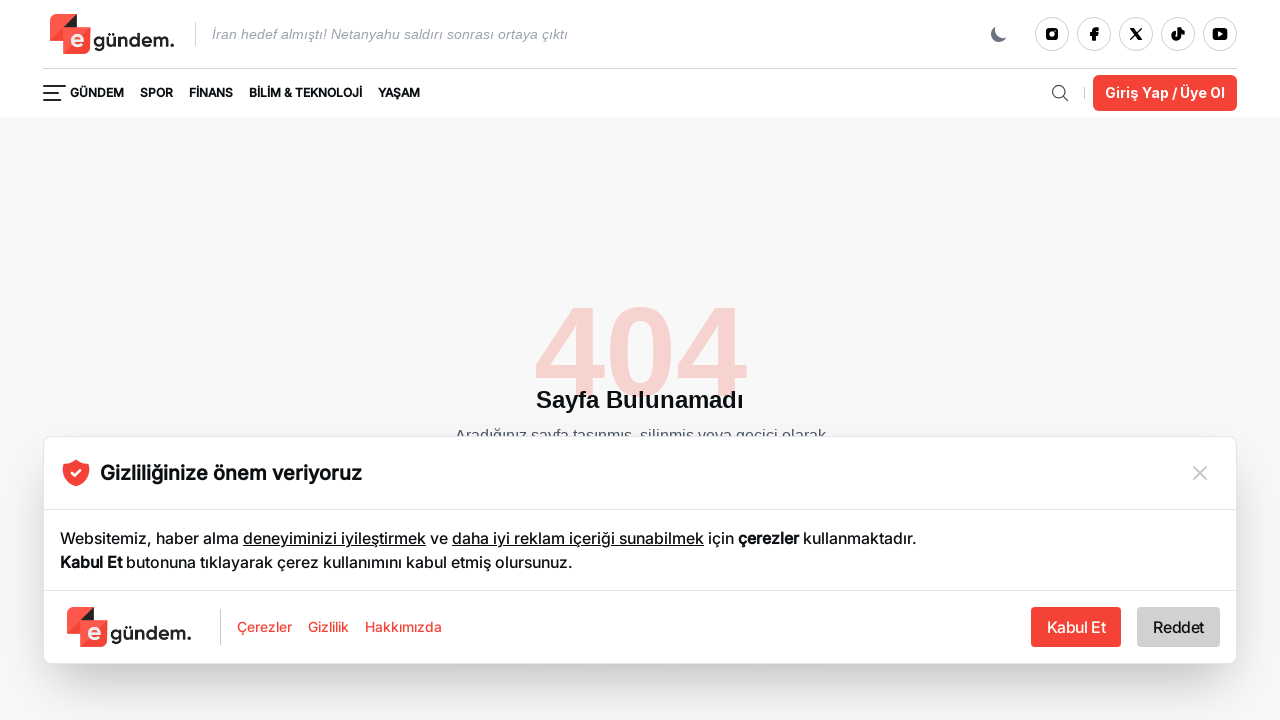

Waited for h1 heading to be visible on Köşe Yazıları page
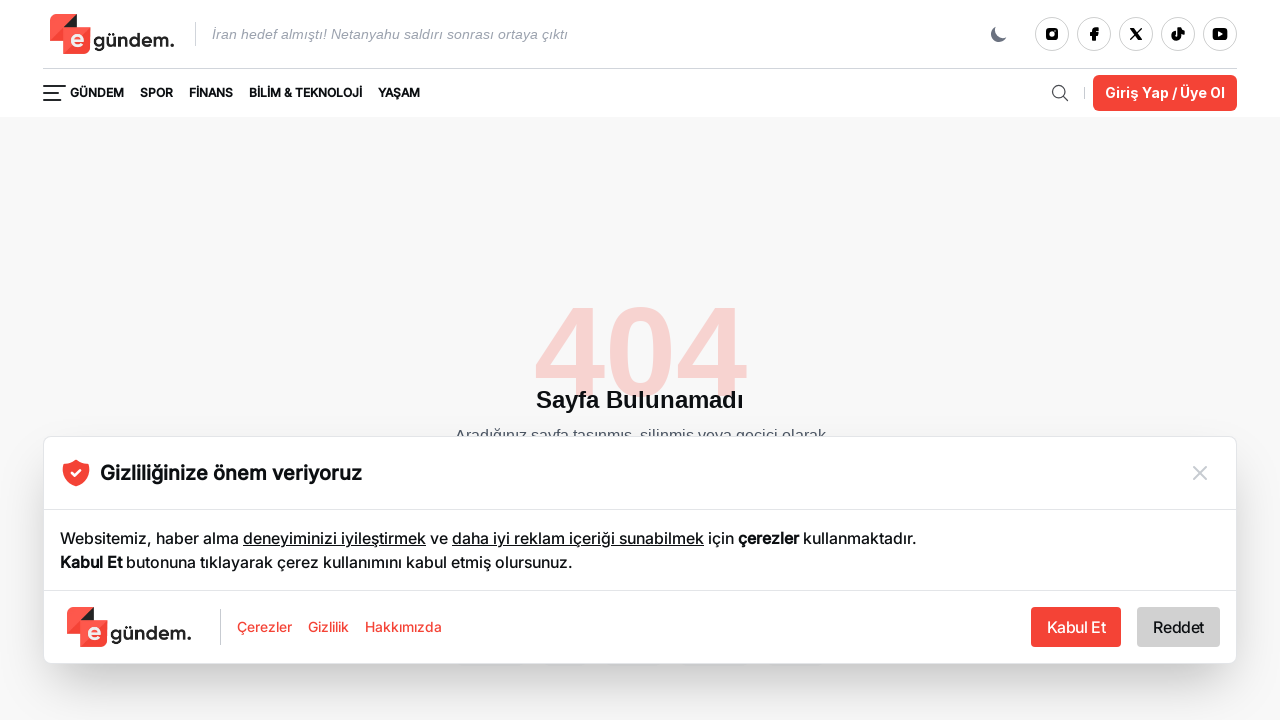

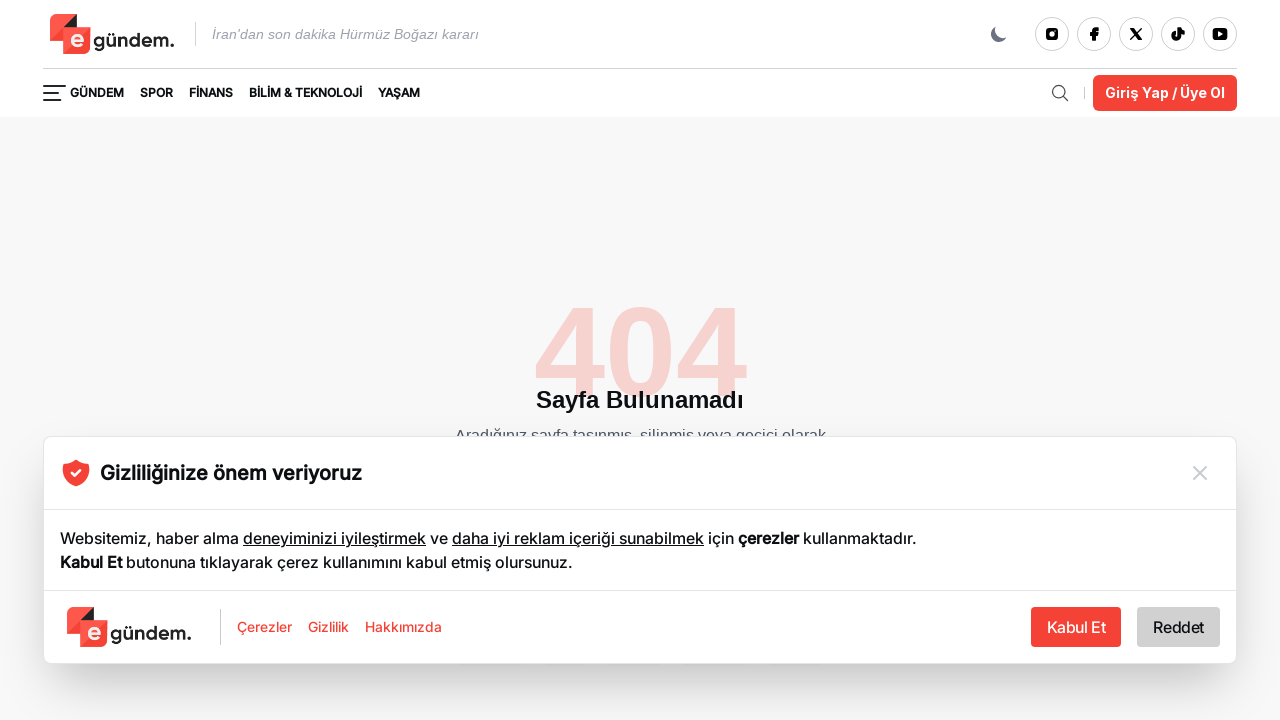